Navigates to OrangeHRM contact sales page and selects Australia from the Country dropdown

Starting URL: https://www.orangehrm.com/contact-sales/

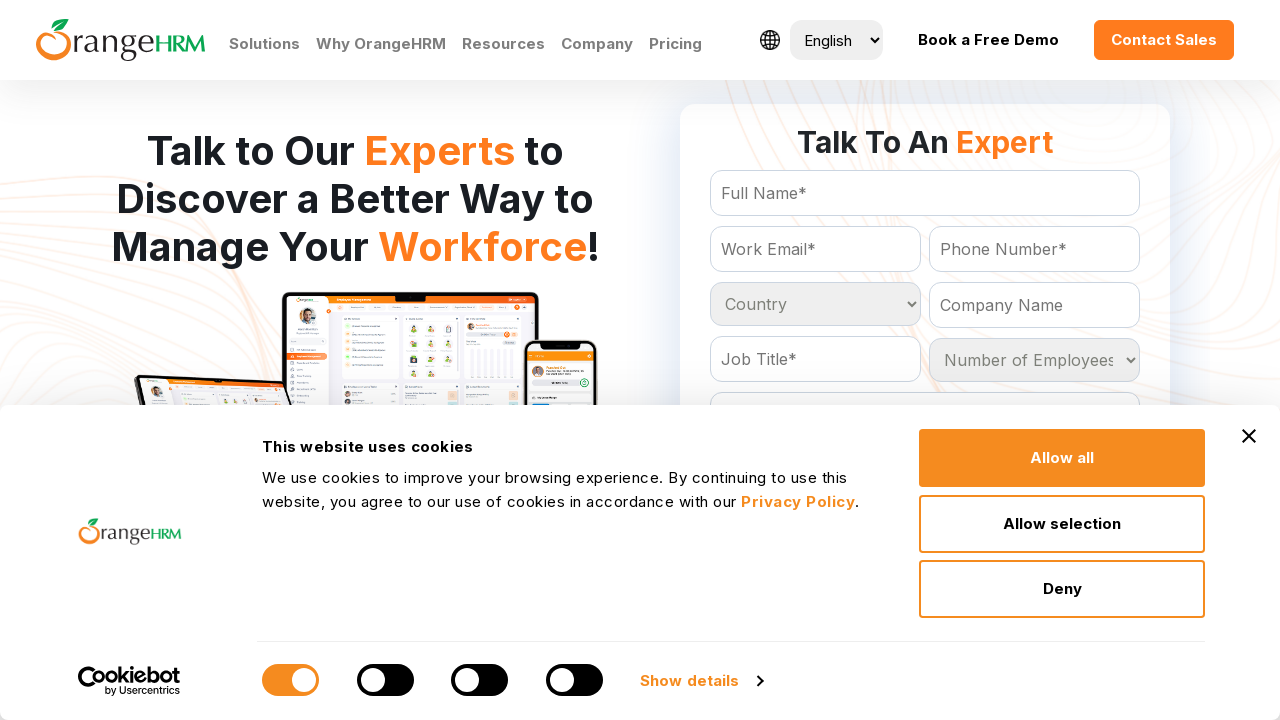

Navigated to OrangeHRM contact sales page
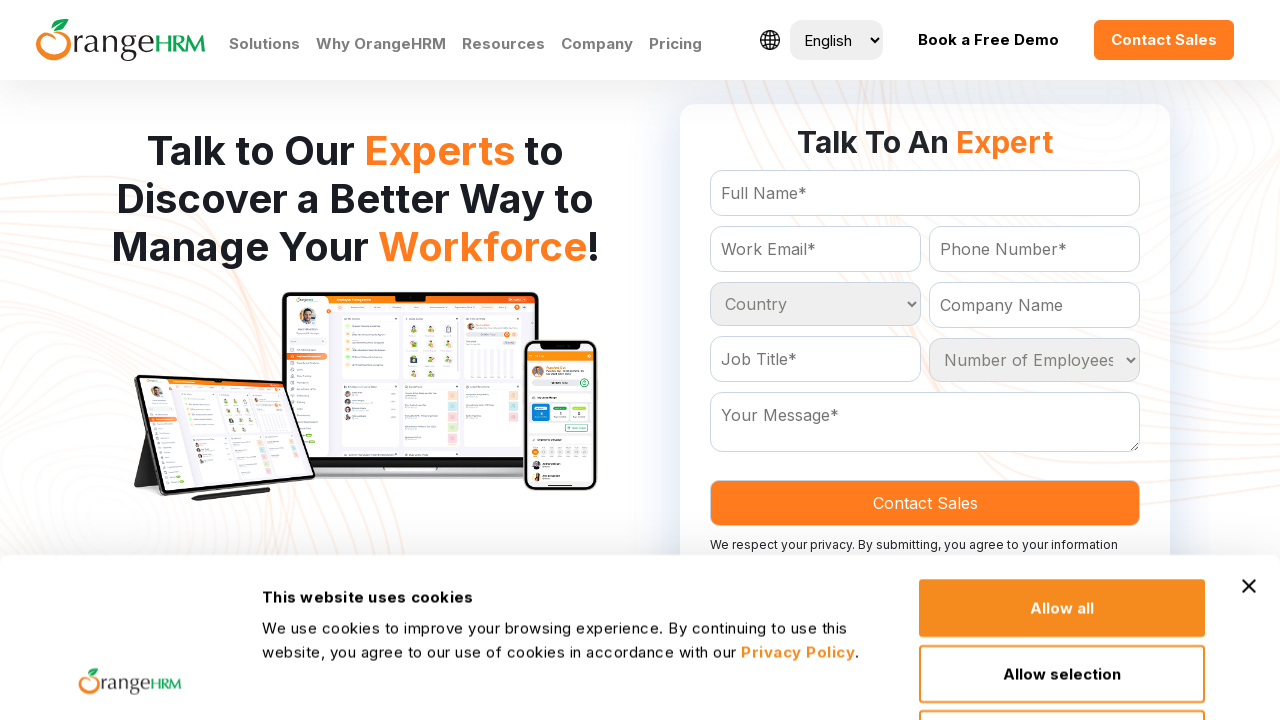

Selected Australia from the Country dropdown on #Form_getForm_Country
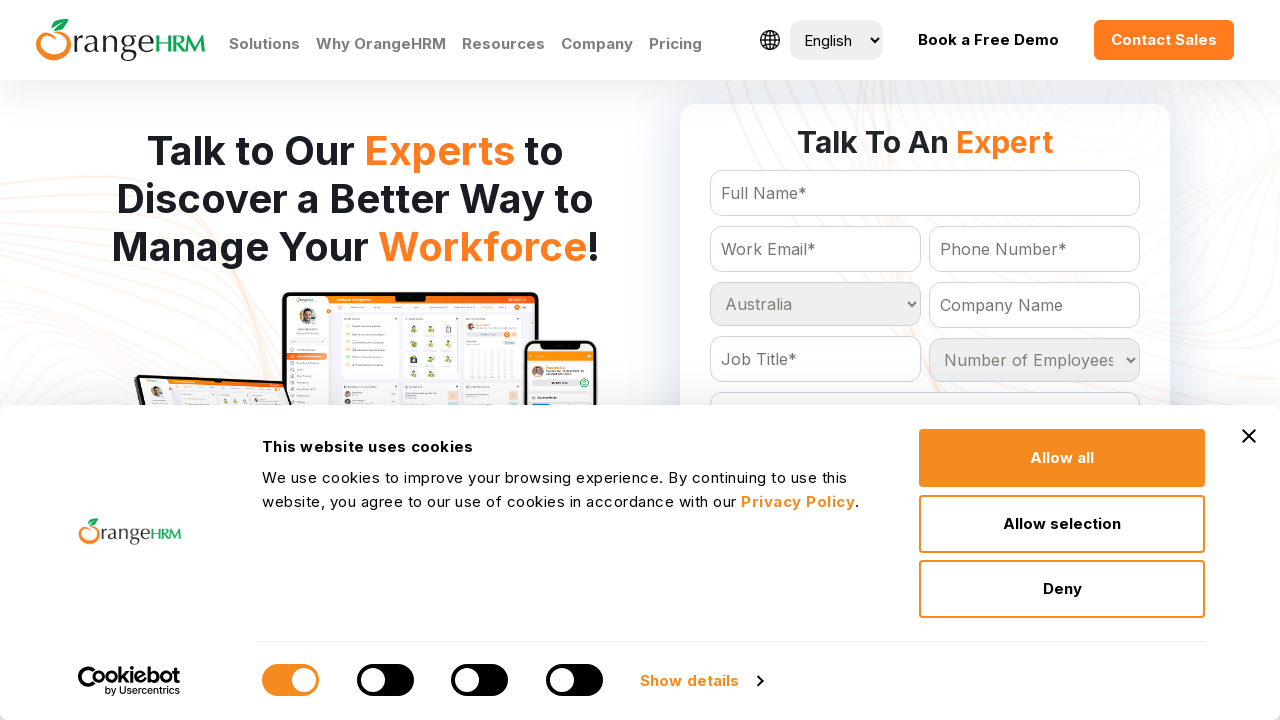

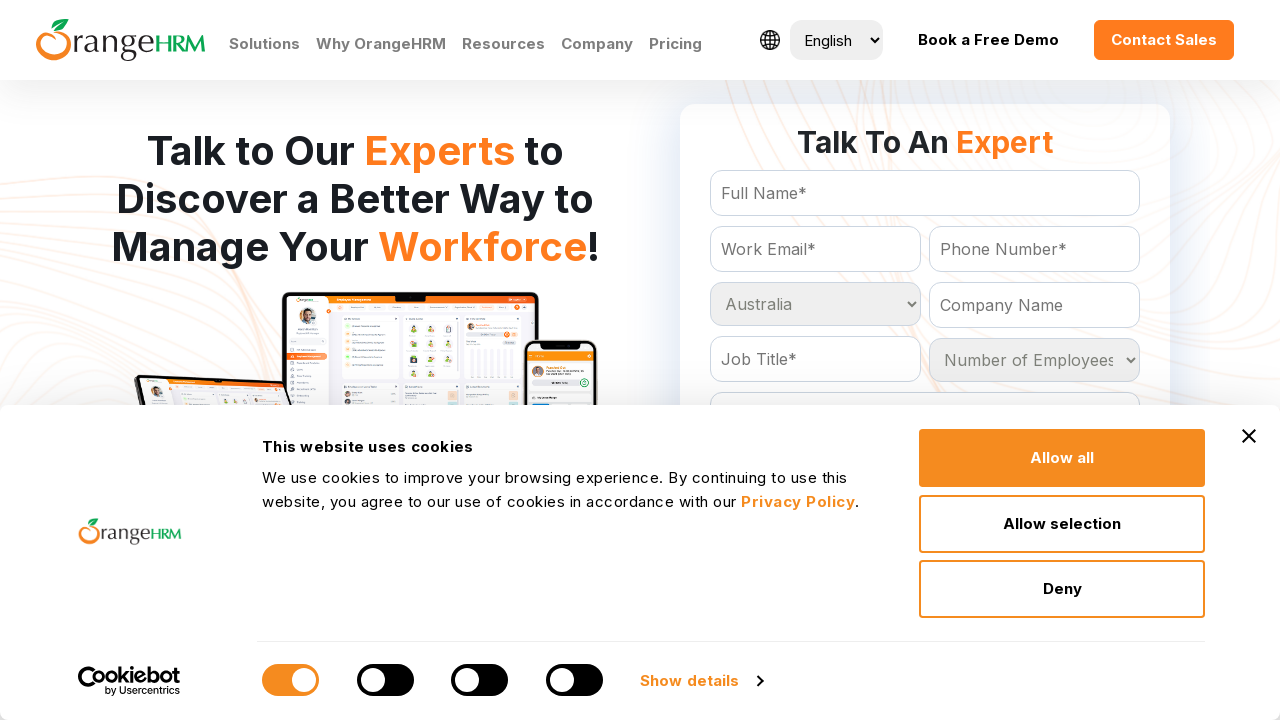